Navigates to a demo page and verifies that links are present on the page by waiting for anchor elements to load

Starting URL: https://demoapps.qspiders.com/ui/link?sublist=0

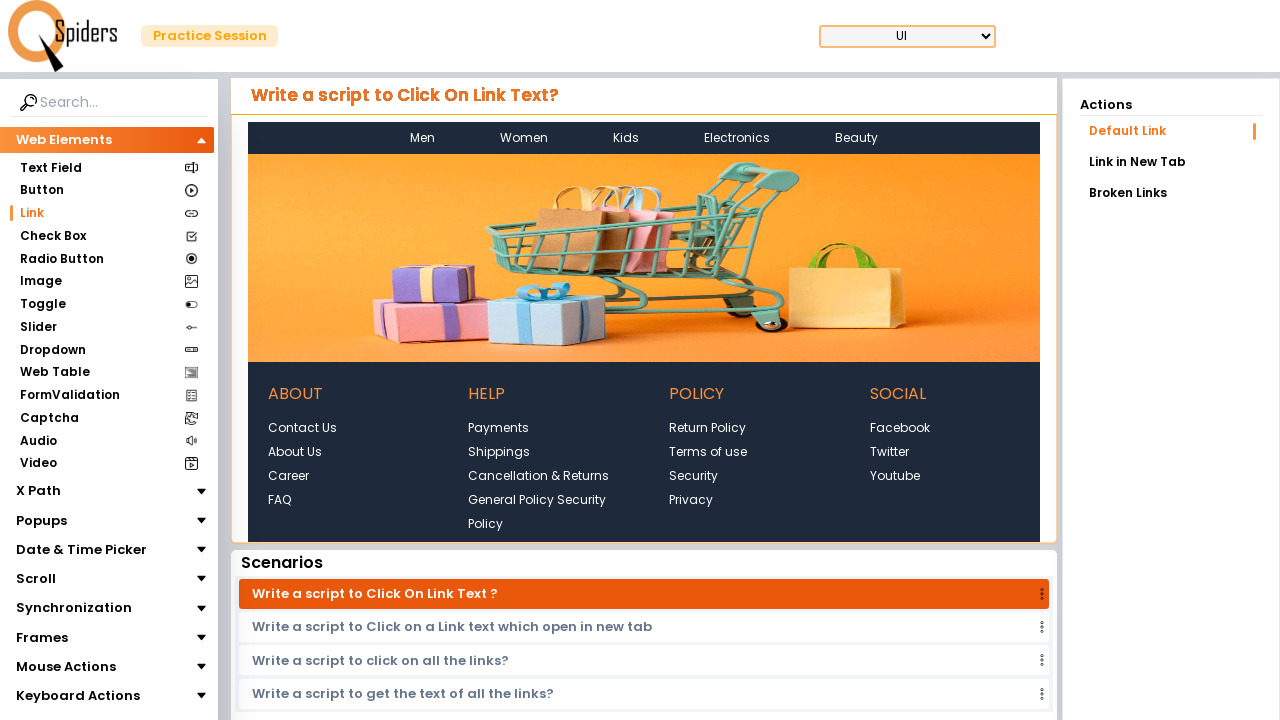

Navigated to demo page with links
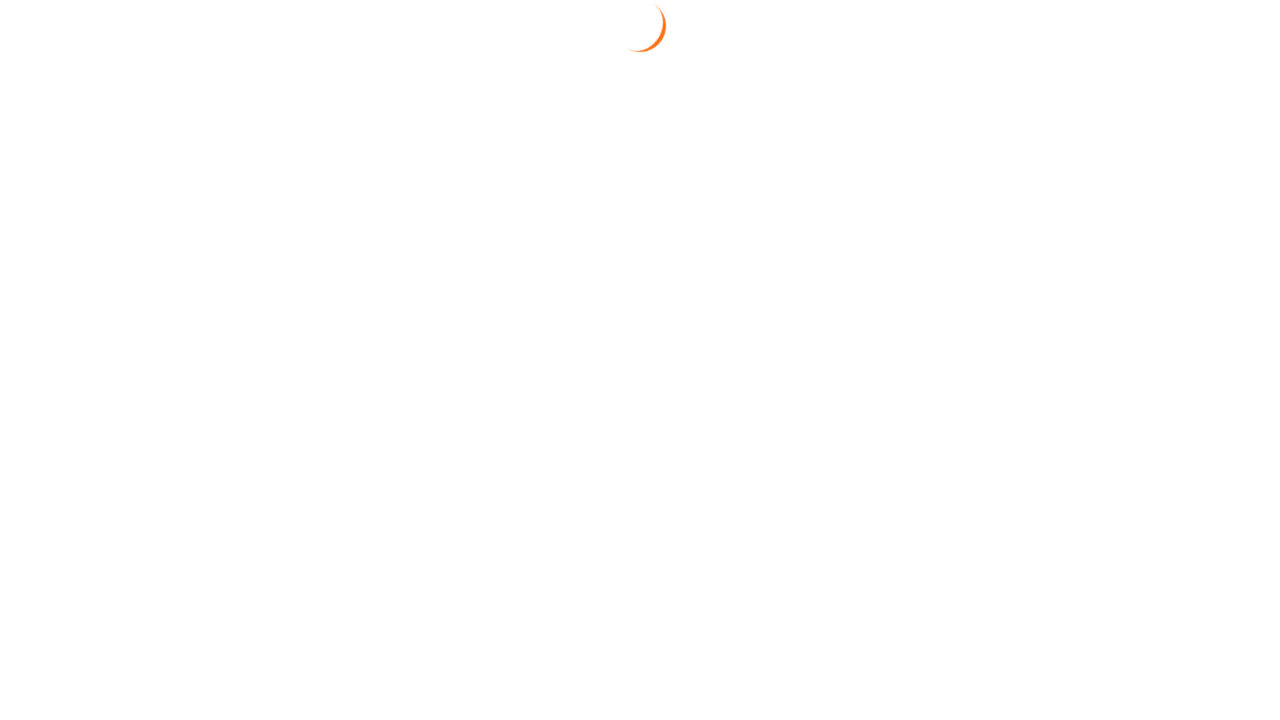

Waited for anchor elements to load
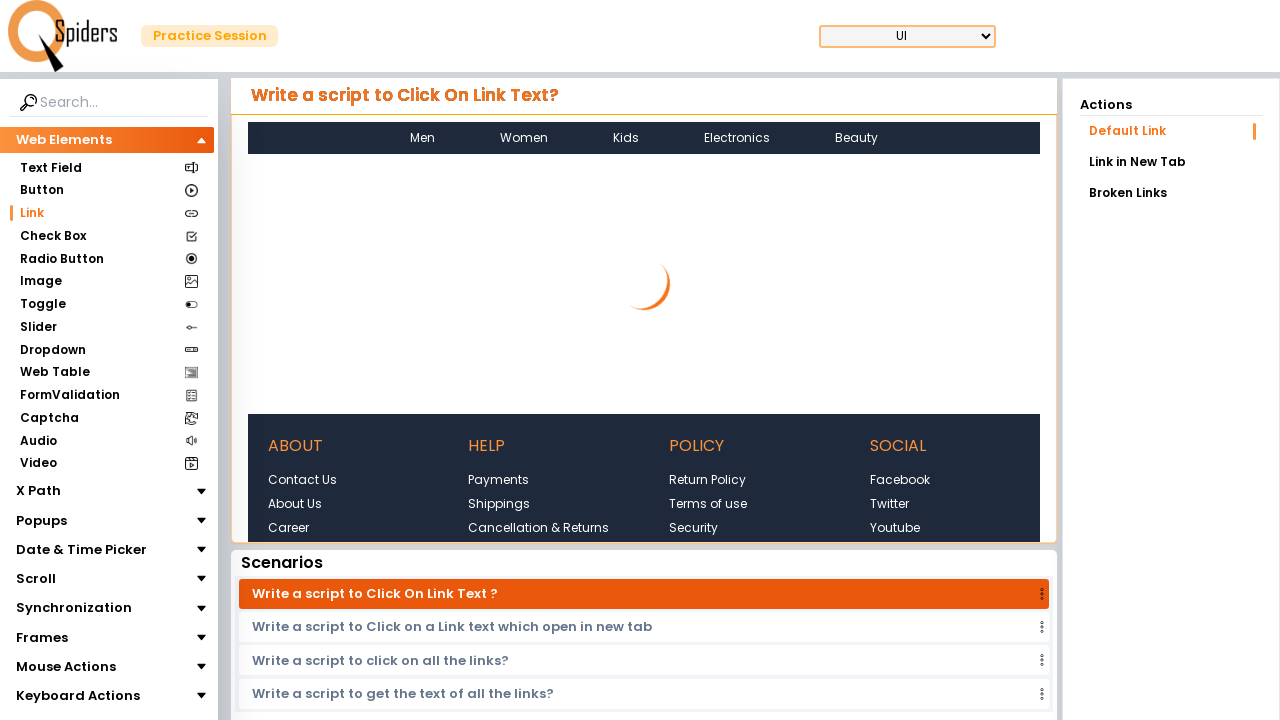

Retrieved all anchor elements from page
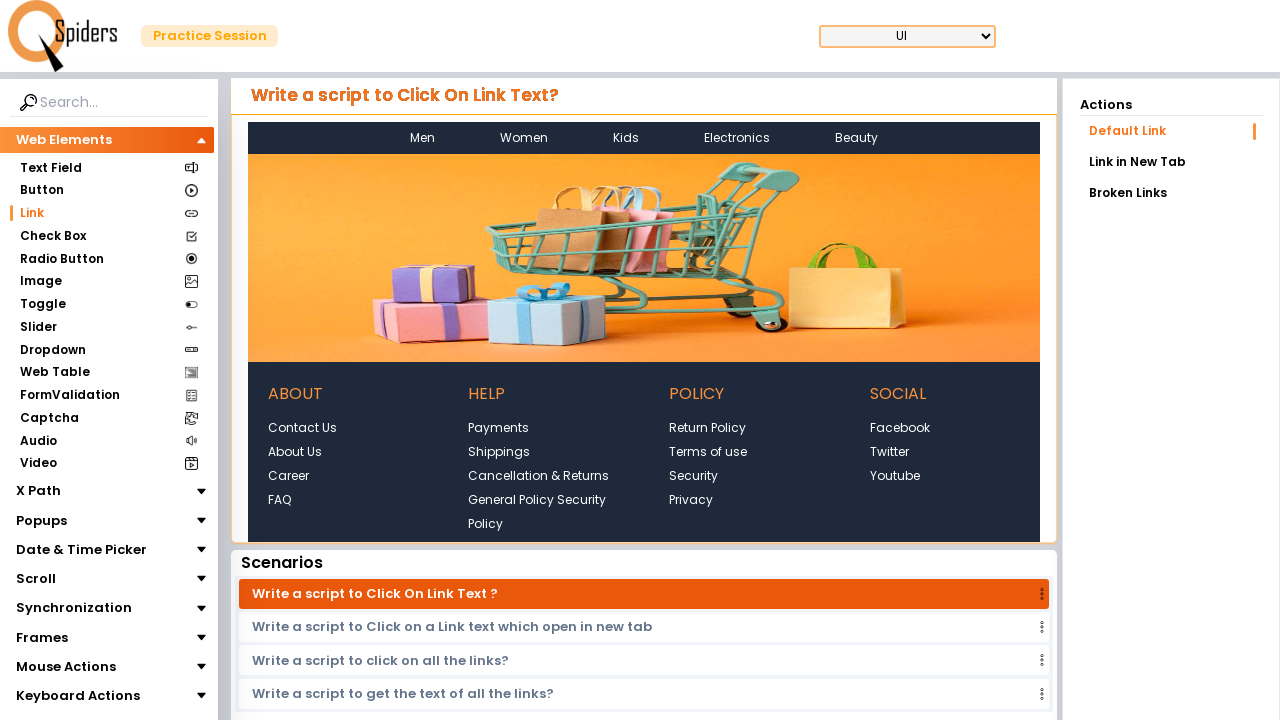

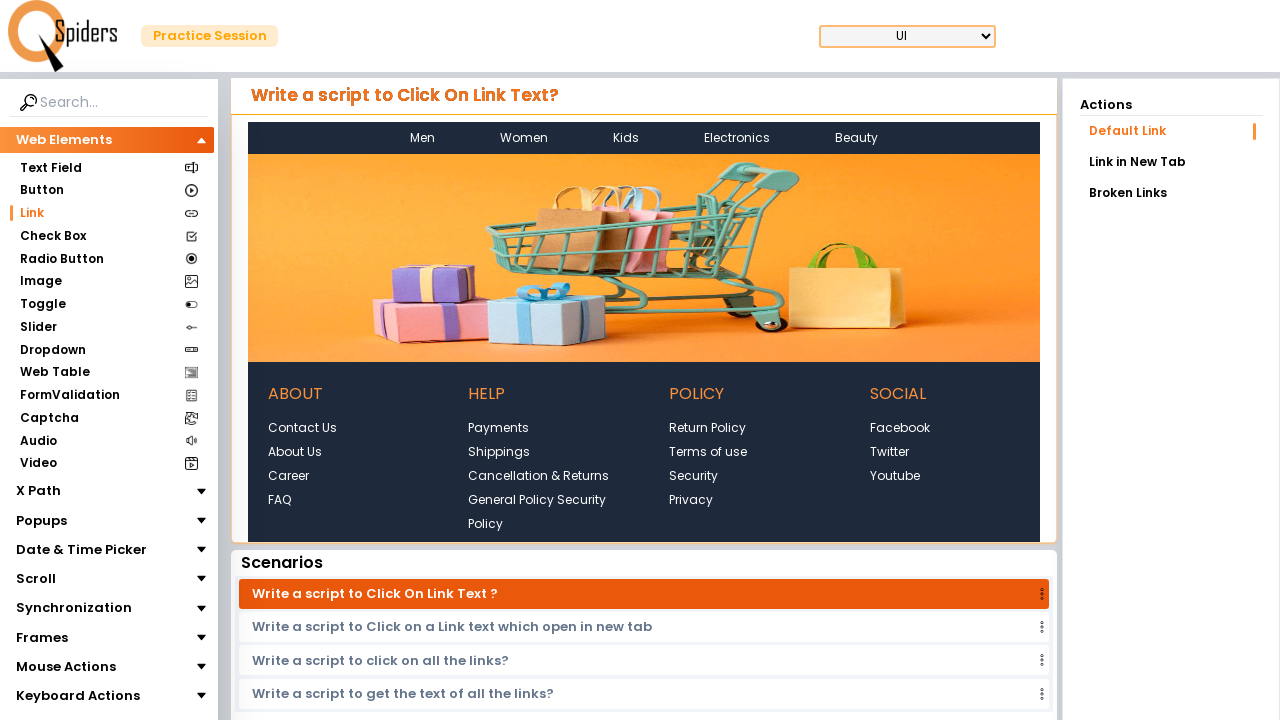